Tests the listing page by verifying exactly 3 cat items are displayed in the list

Starting URL: https://cs1632.appspot.com/

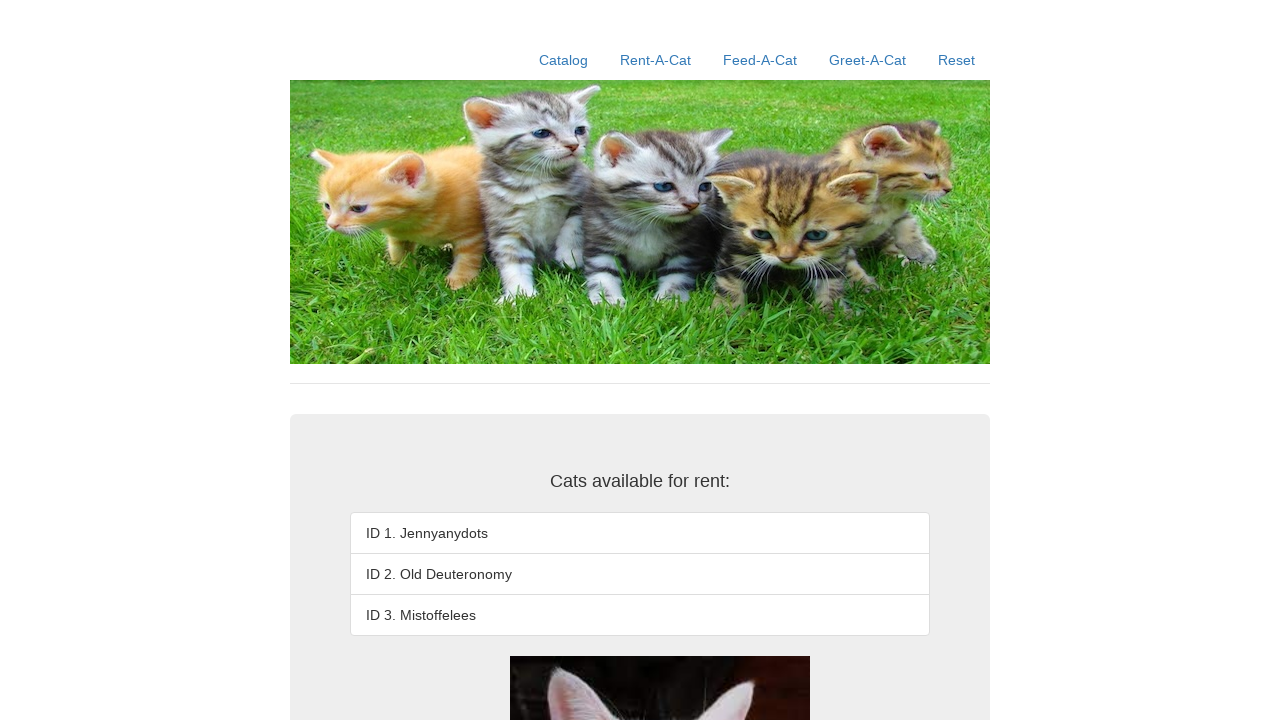

Set cookies 1, 2, and 3 to false via JavaScript
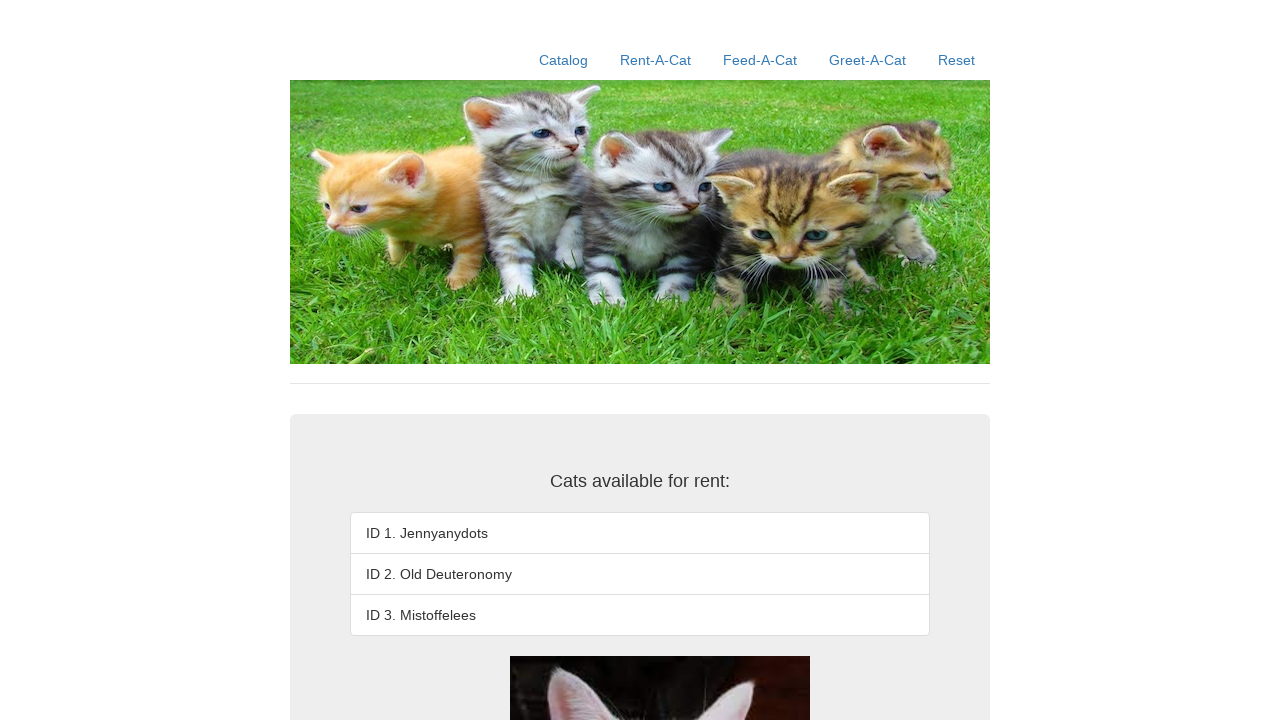

Clicked home link at (564, 60) on xpath=//a[contains(@href, '/')]
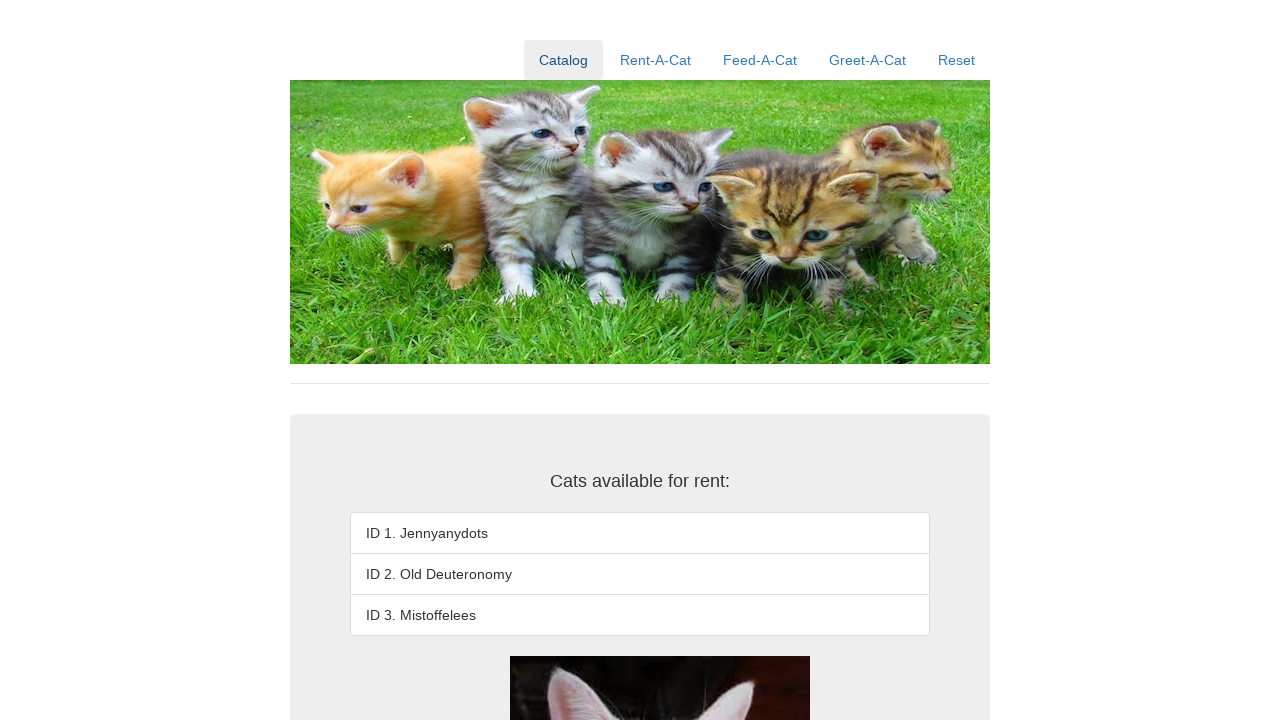

Verified exactly 3 cat items are displayed in the listing
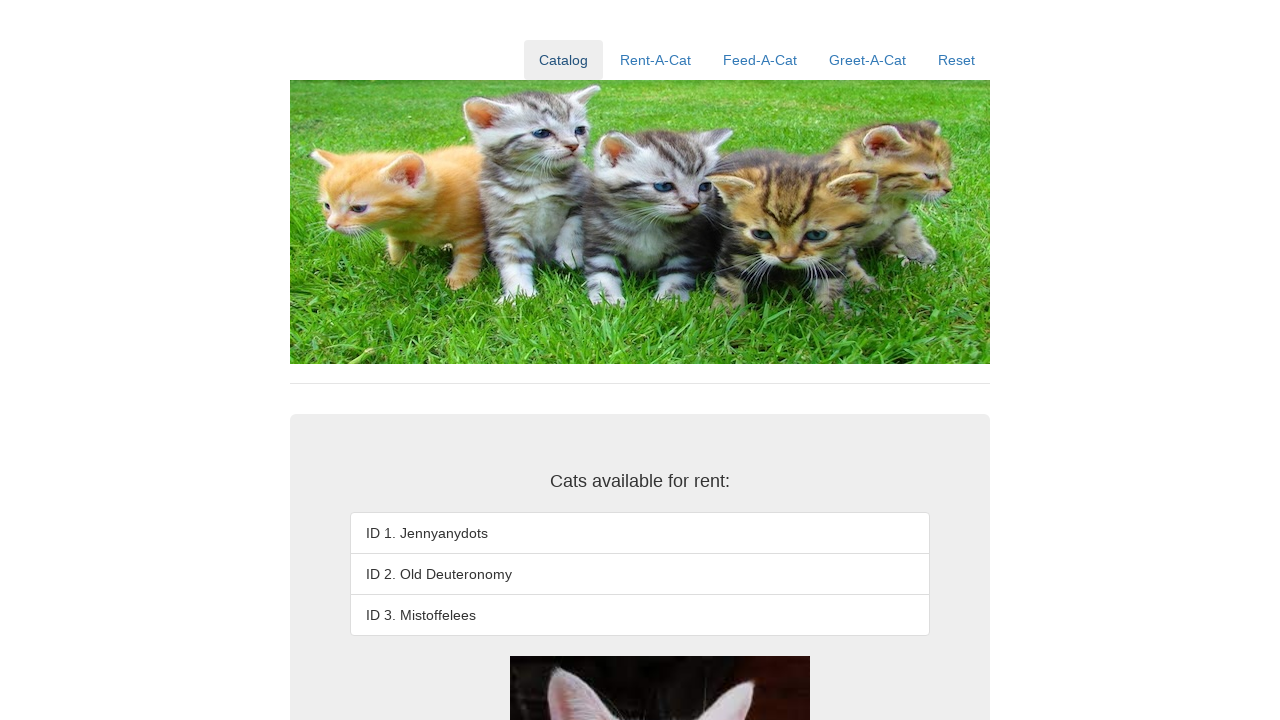

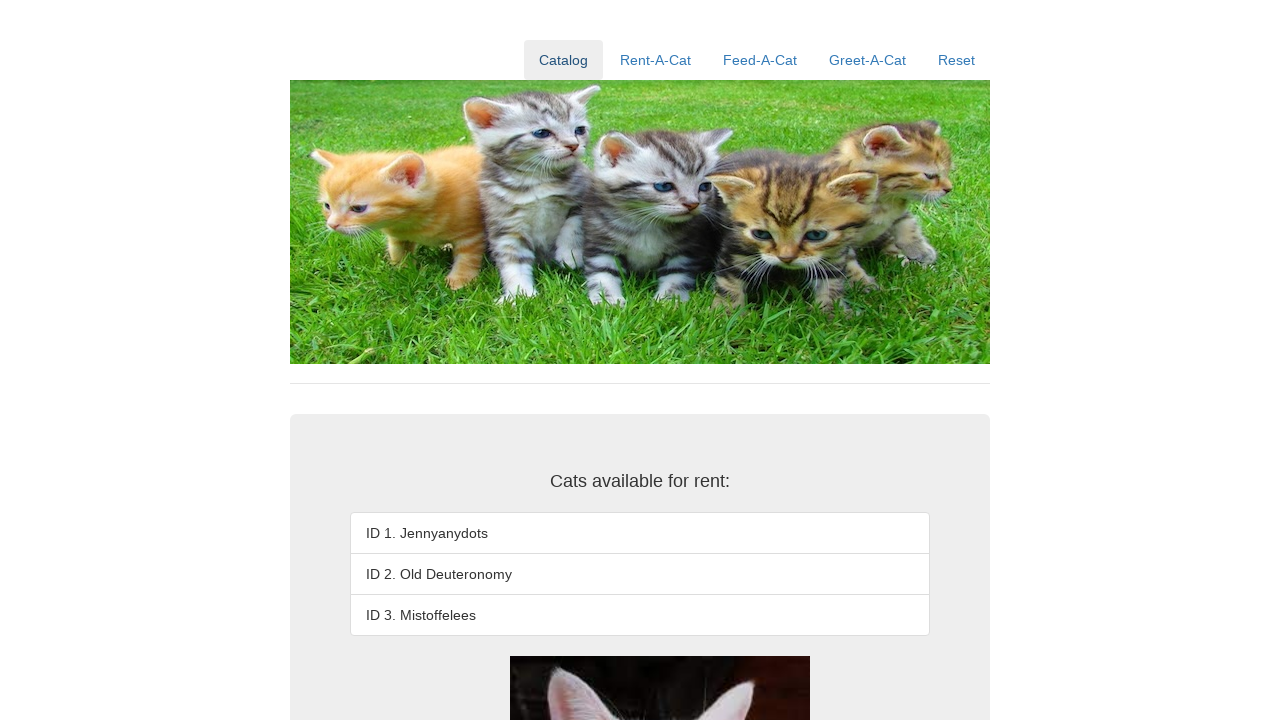